Tests dynamic loading functionality by clicking a start button and waiting for "Hello World!" text to appear after dynamic content loads.

Starting URL: https://automationfc.github.io/dynamic-loading/

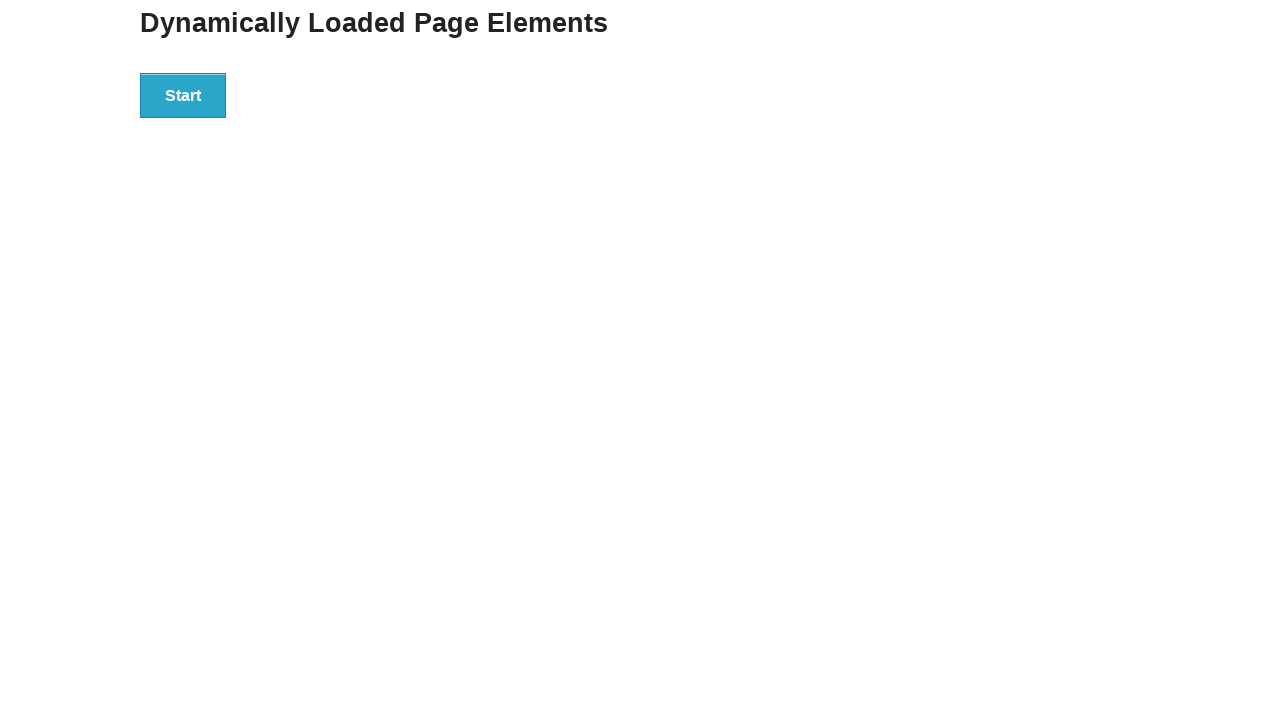

Clicked start button to trigger dynamic loading at (183, 95) on div#start > button
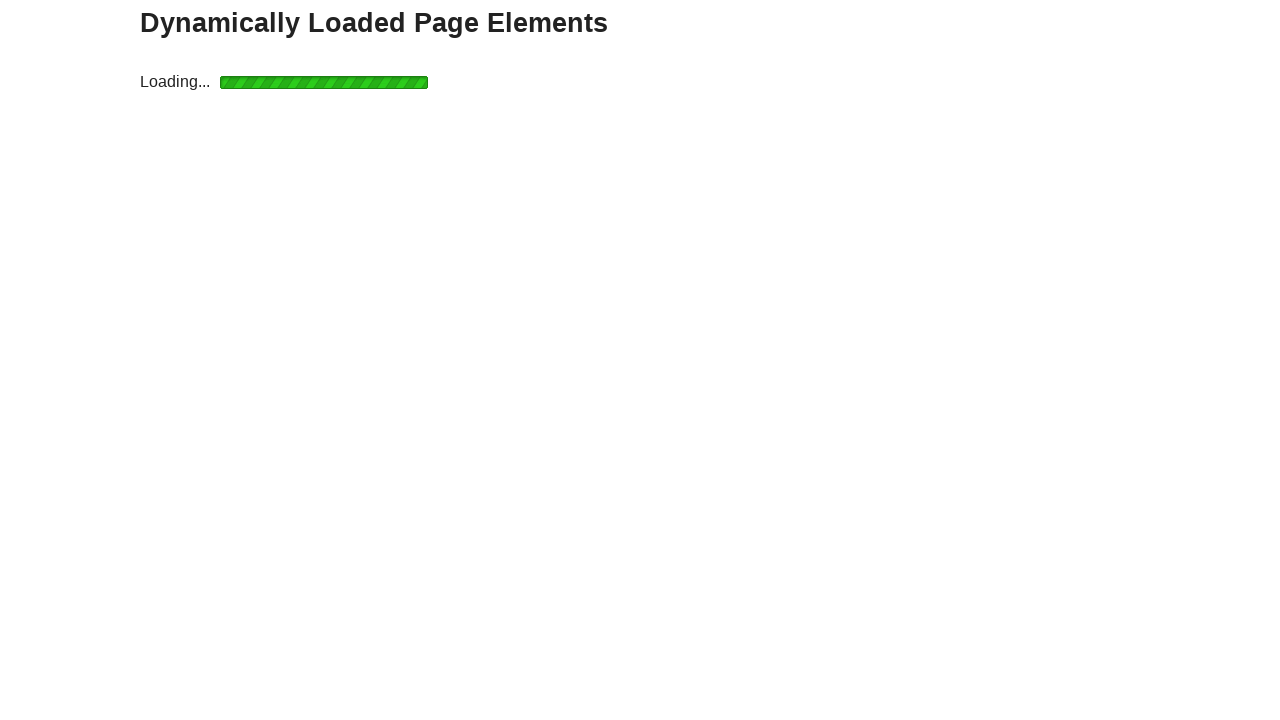

Waited for 'Hello World!' text to appear after dynamic content loaded
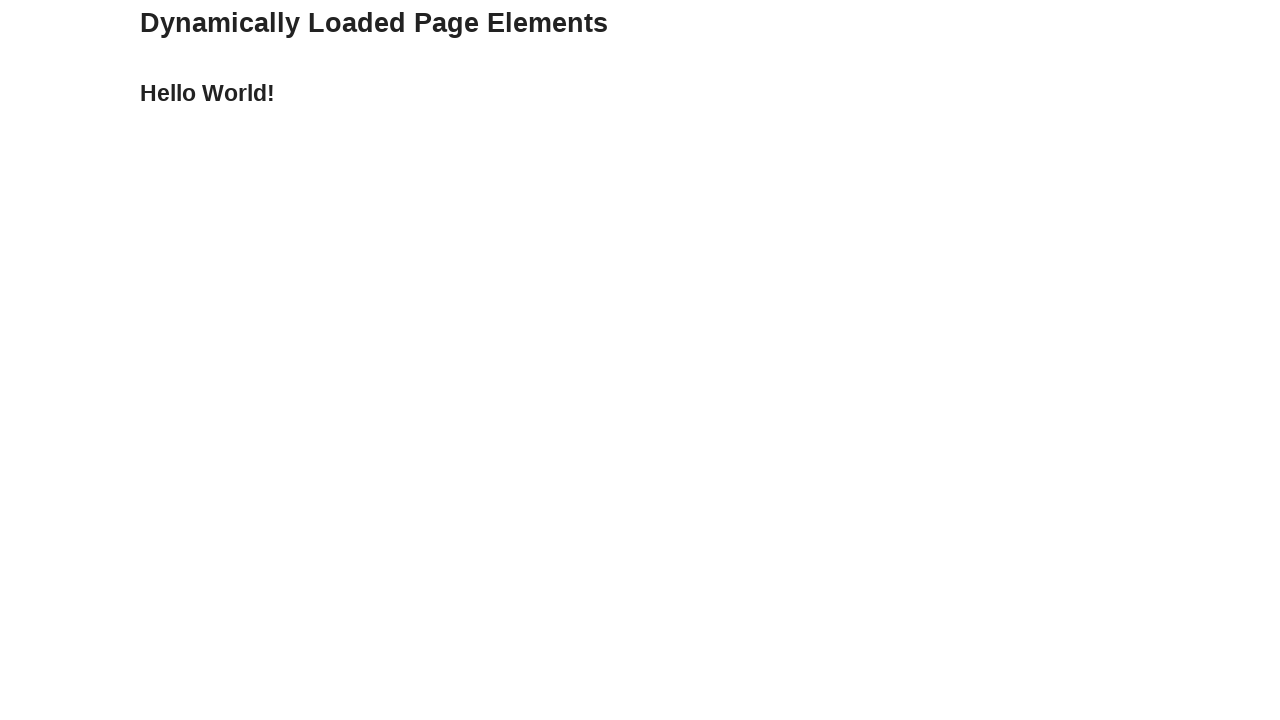

Retrieved 'Hello World!' text content from finish element
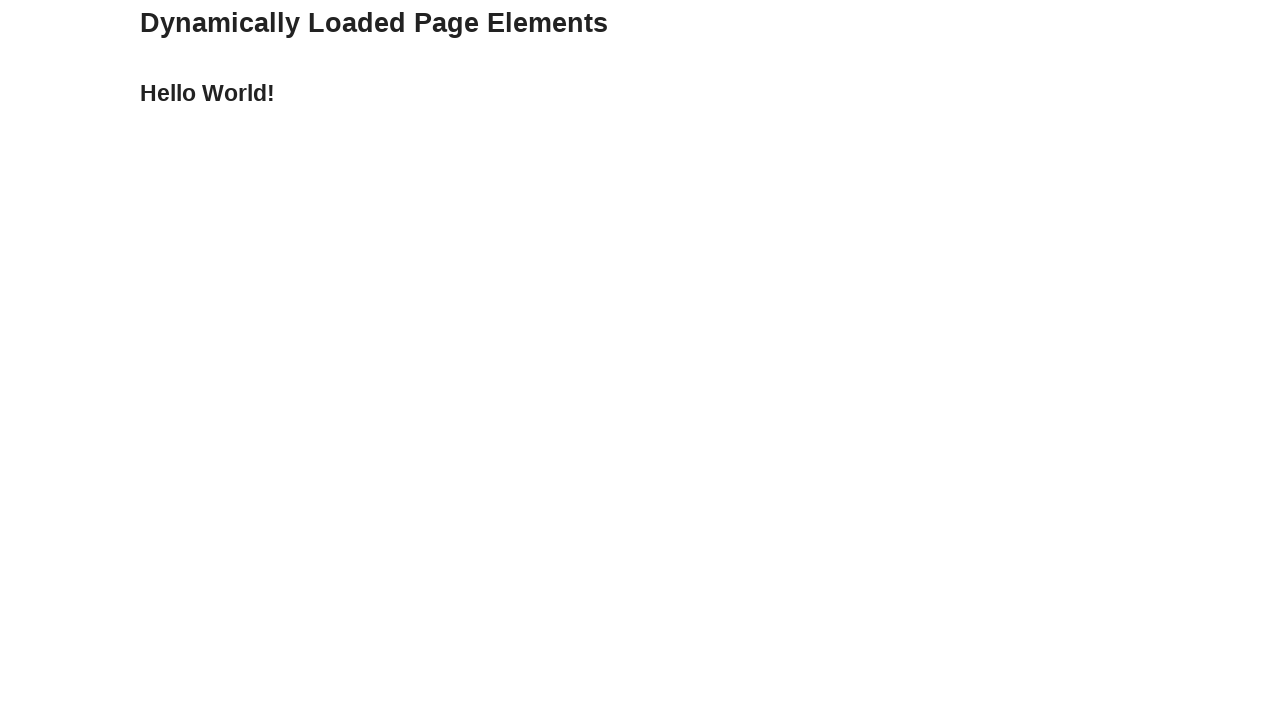

Asserted that text content equals 'Hello World!'
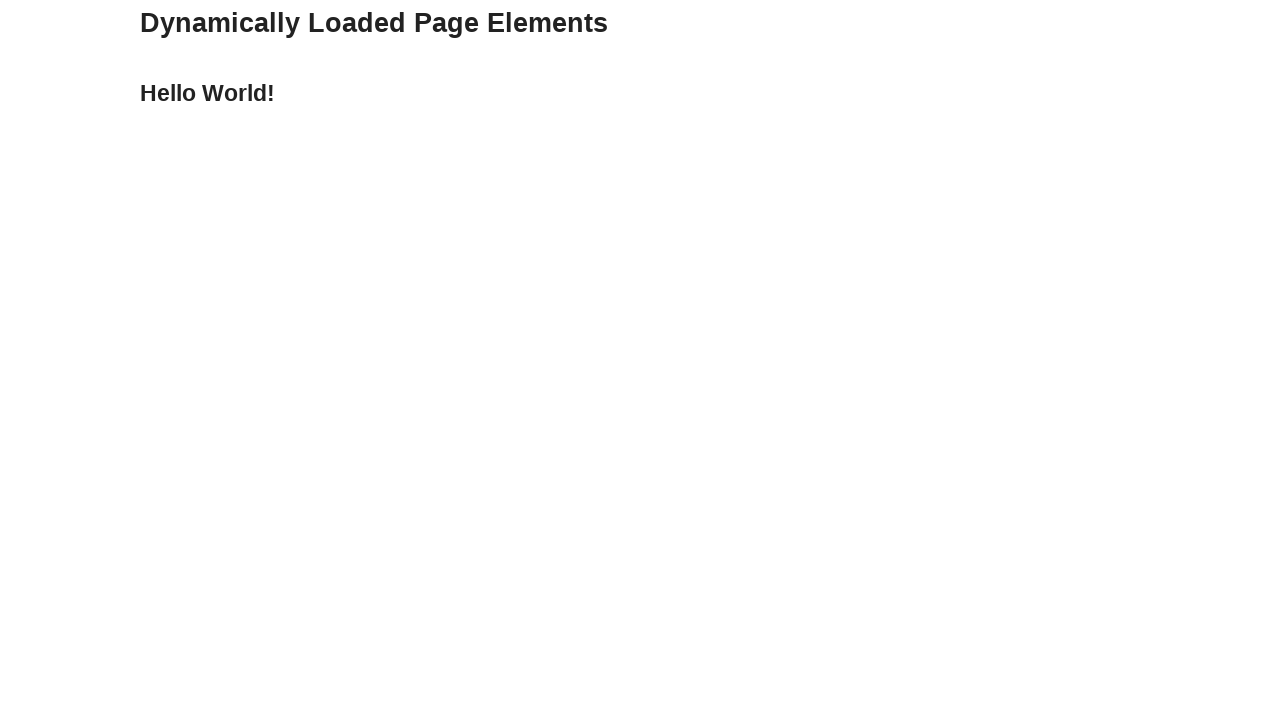

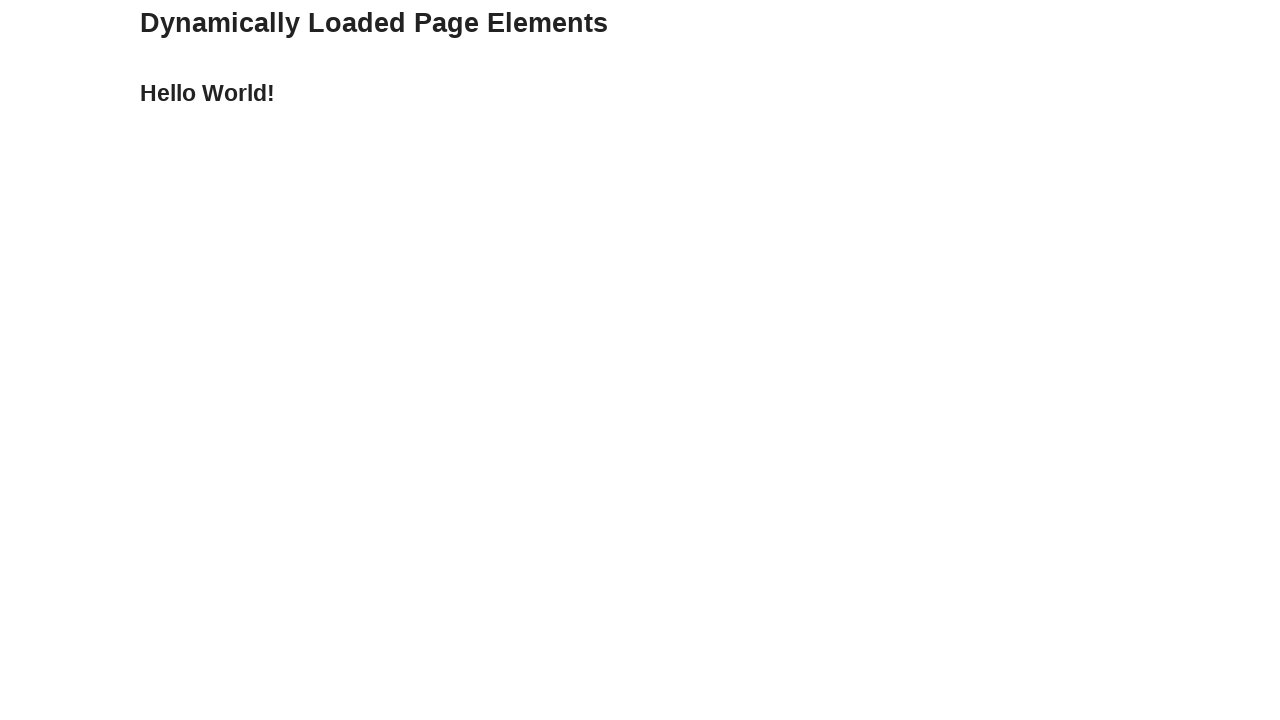